Waits for price to reach $100, books an item, solves a math captcha, and submits the form

Starting URL: http://suninjuly.github.io/explicit_wait2.html

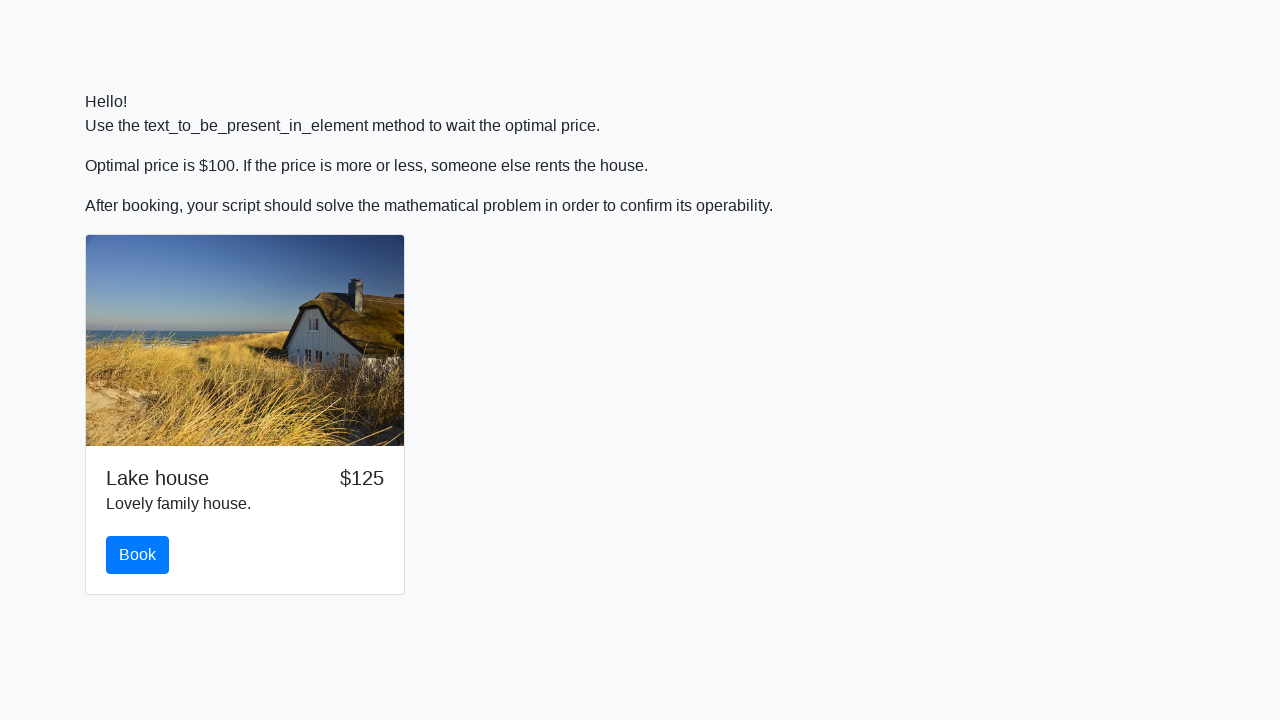

Waited for price to reach $100
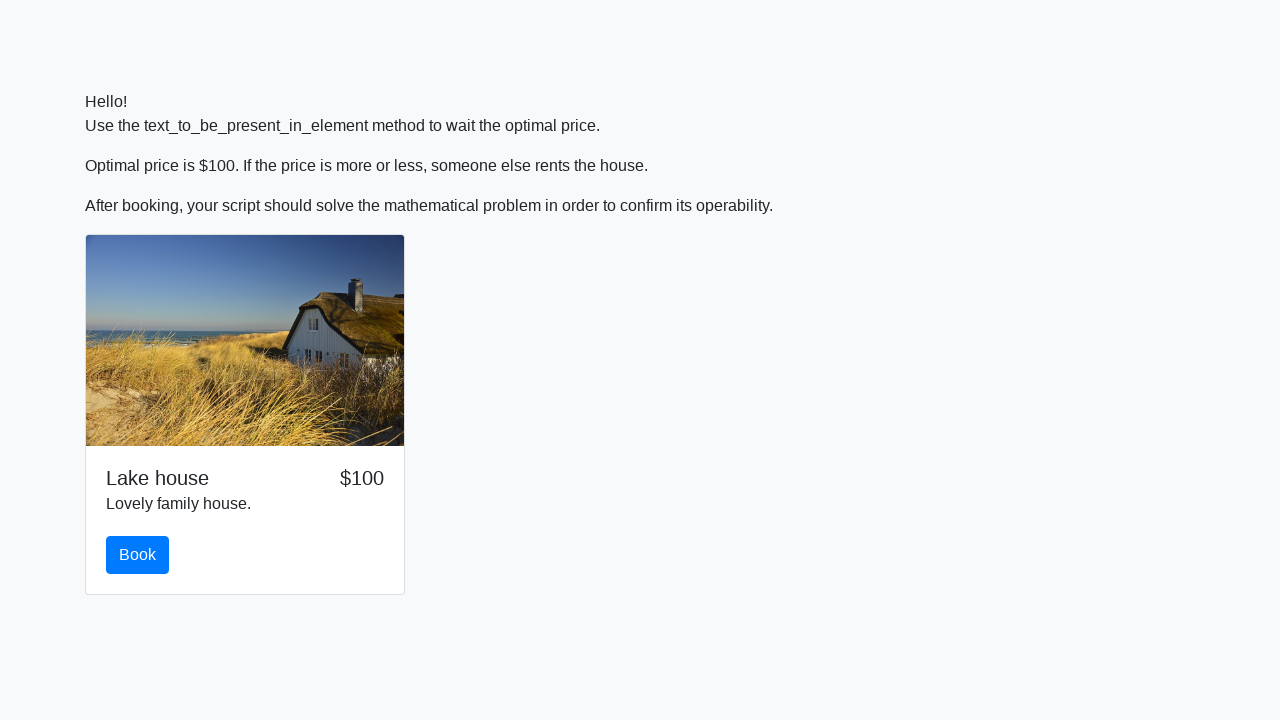

Clicked the book button at (138, 555) on #book
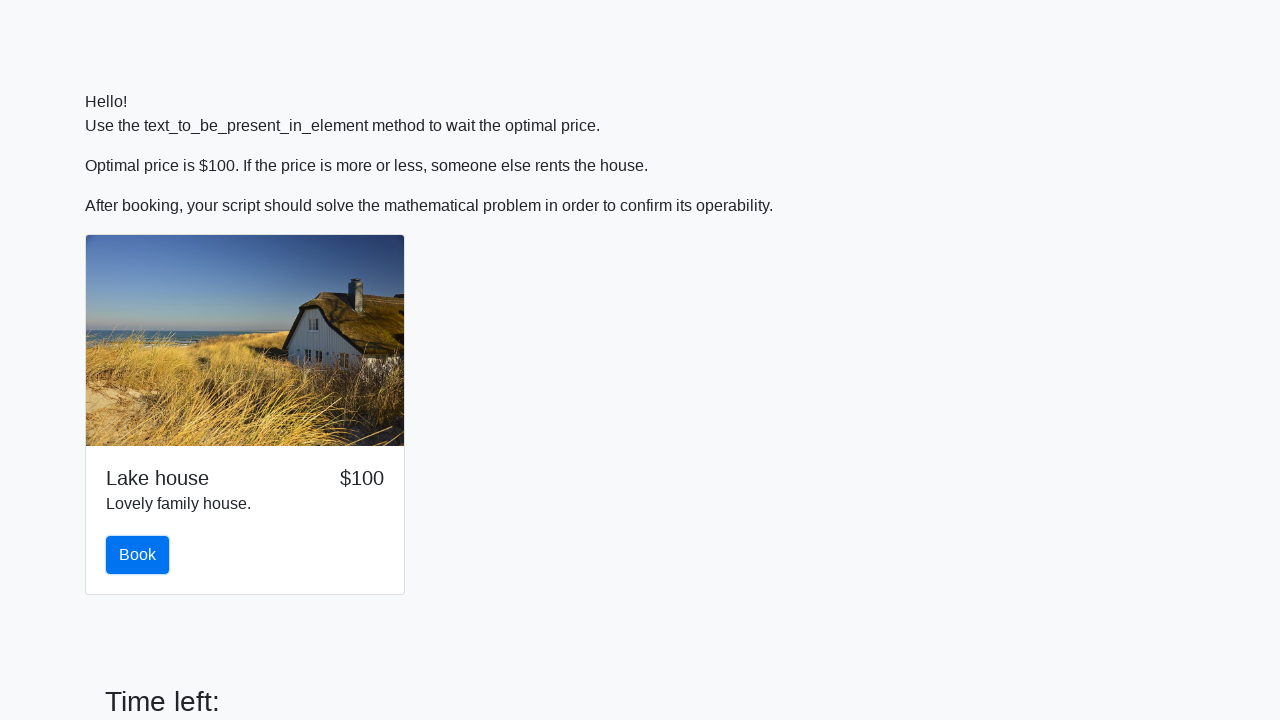

Scrolled to submit button
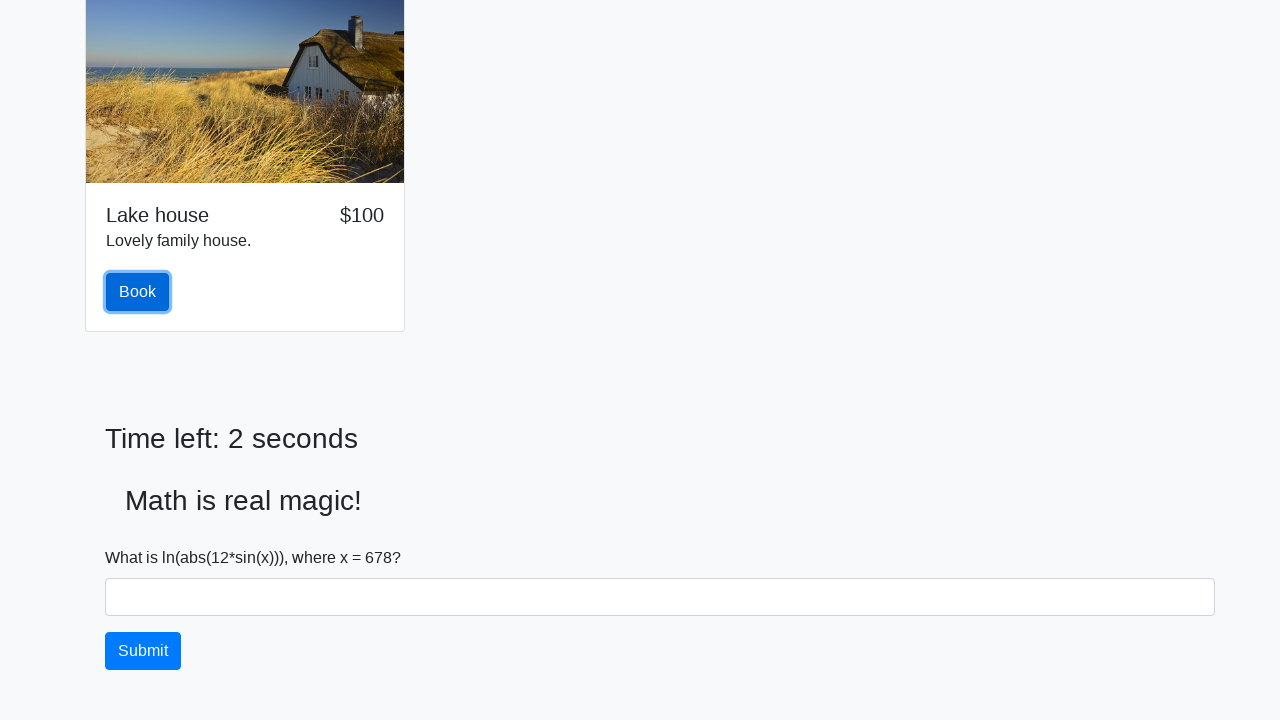

Retrieved input value: 678
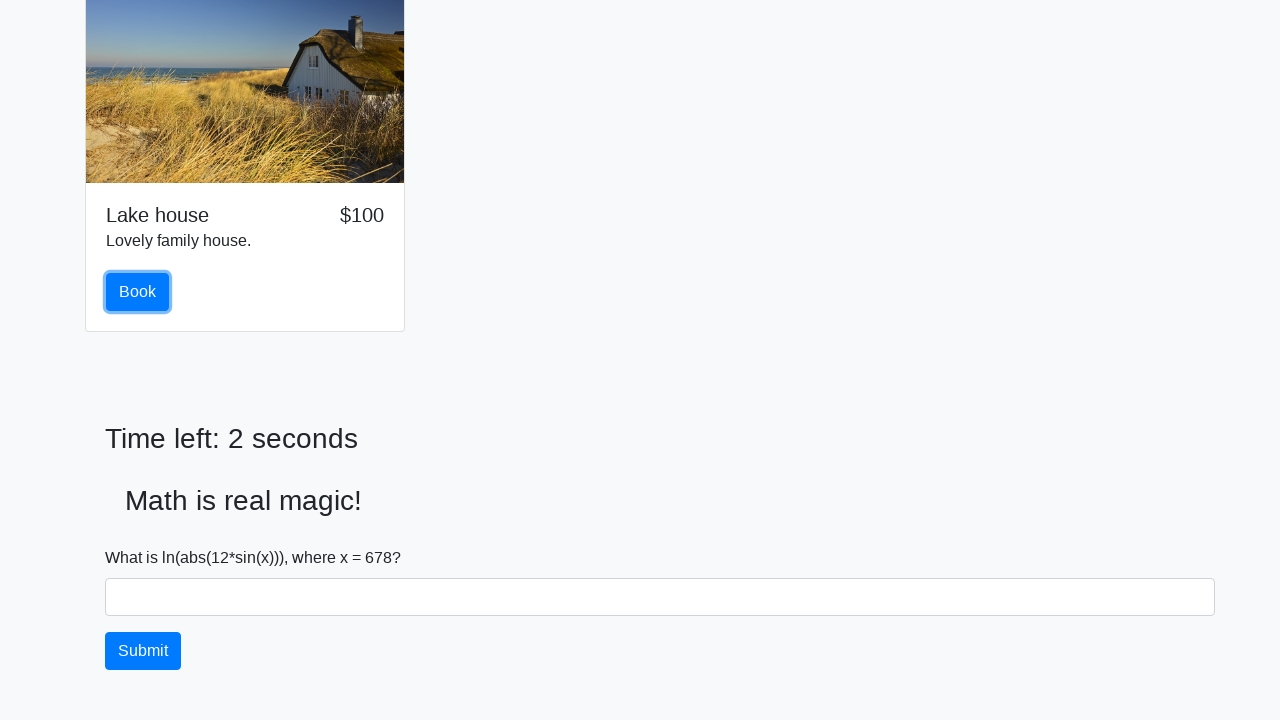

Filled answer field with calculated value on #answer
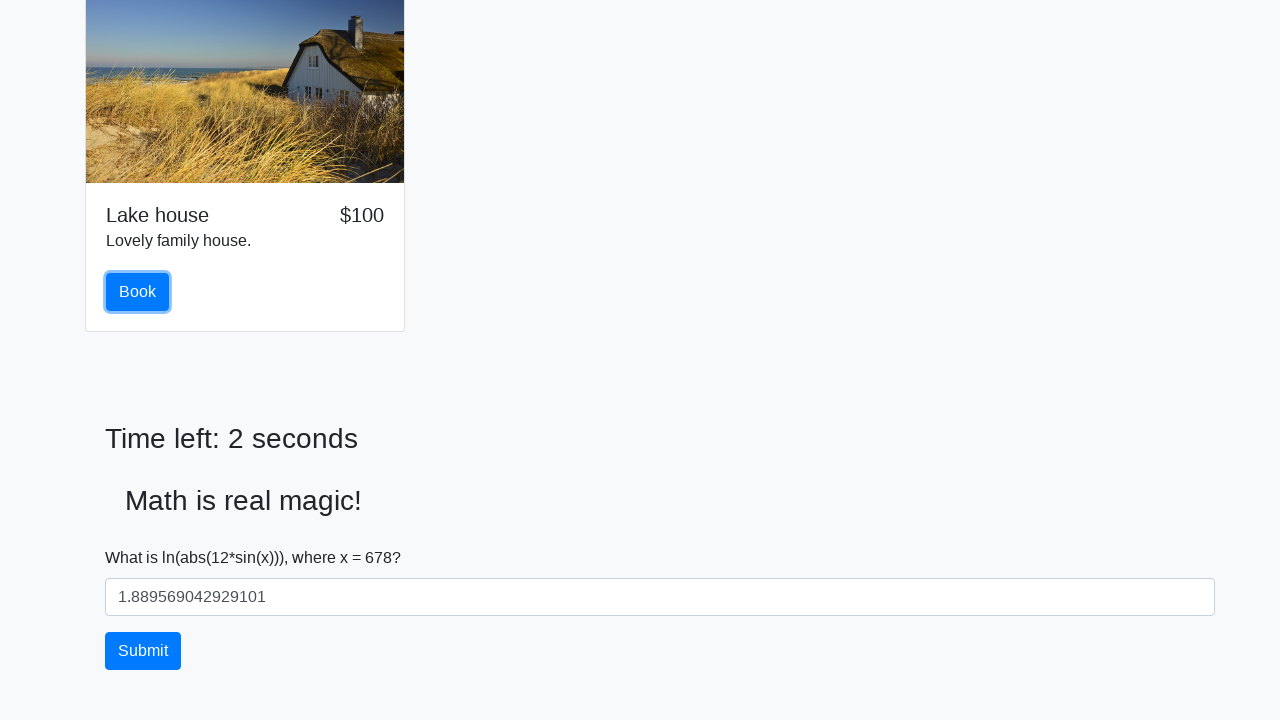

Clicked submit button at (143, 651) on #solve
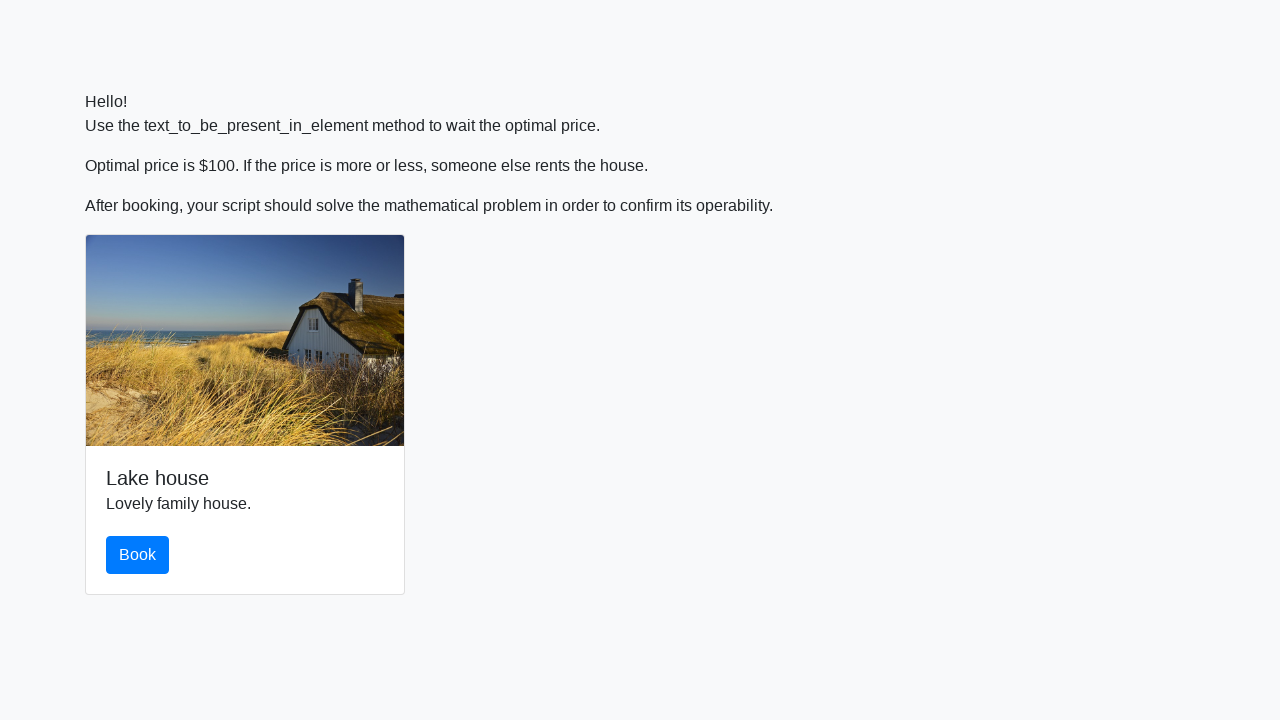

Set up dialog handler to accept alerts
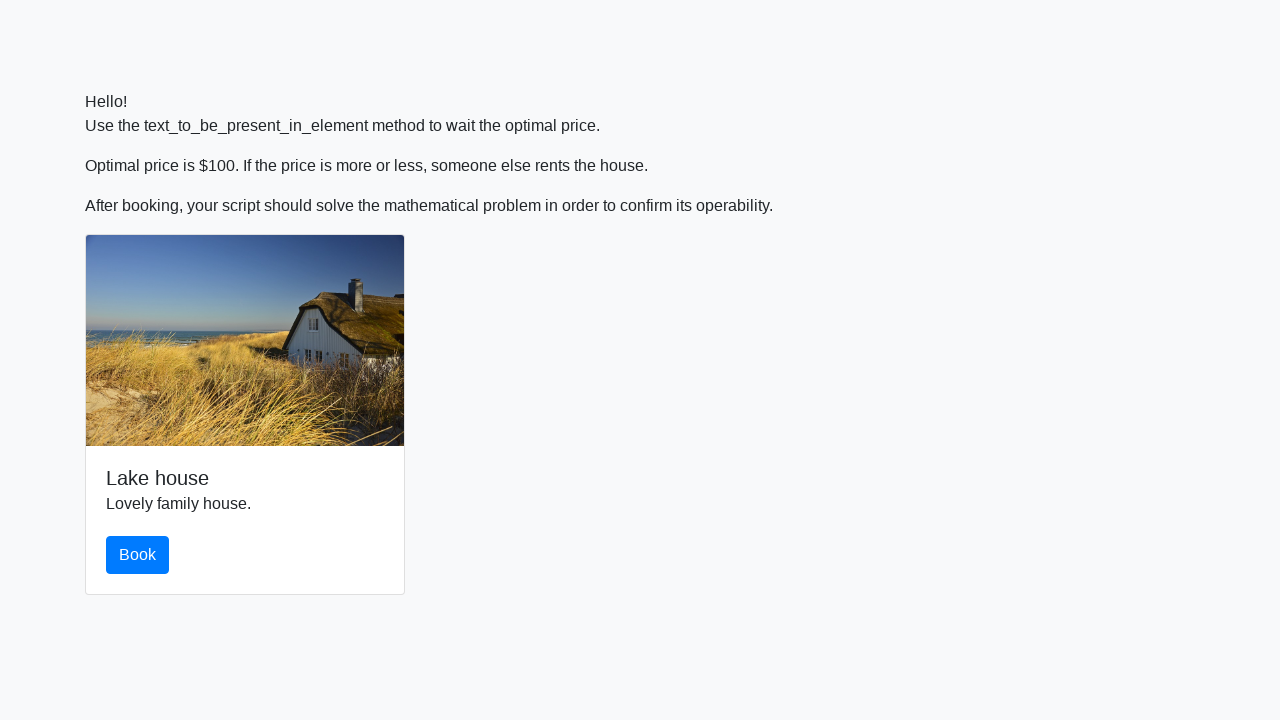

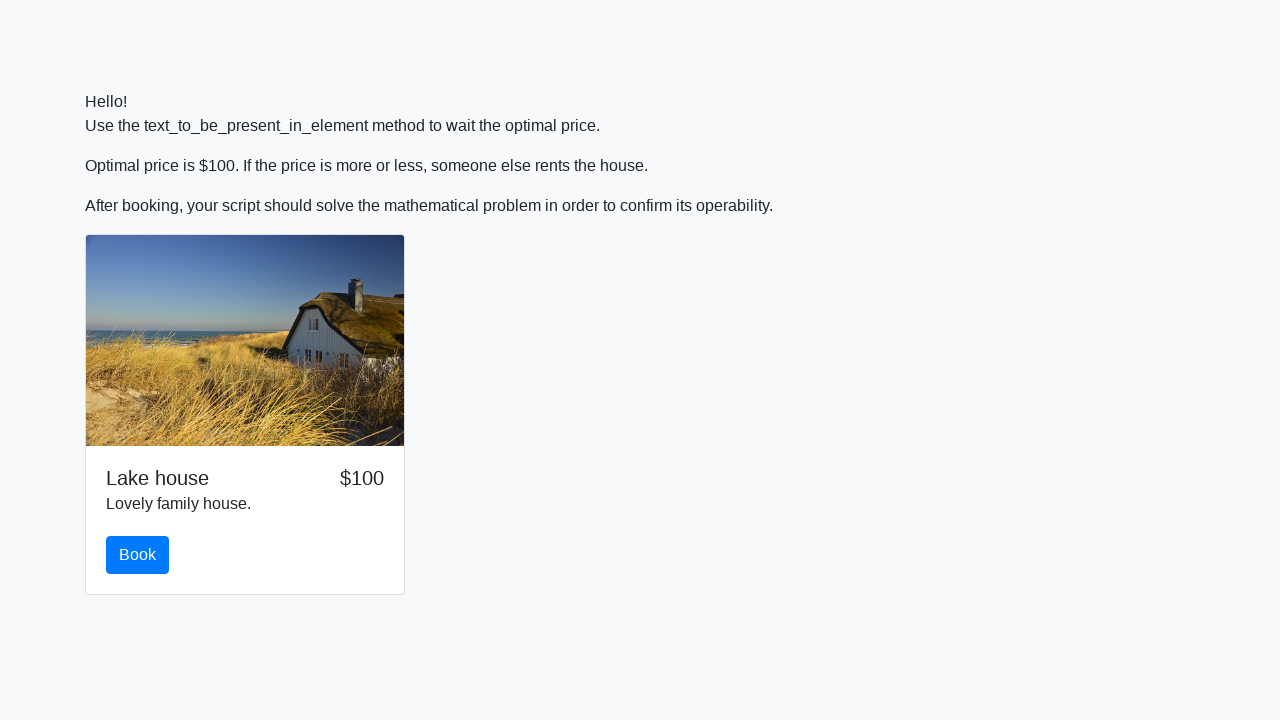